Tests web table interaction by navigating through table cells, finding specific data, and then navigating to a second dynamic table page to search for content

Starting URL: https://awesomeqa.com/webtable.html

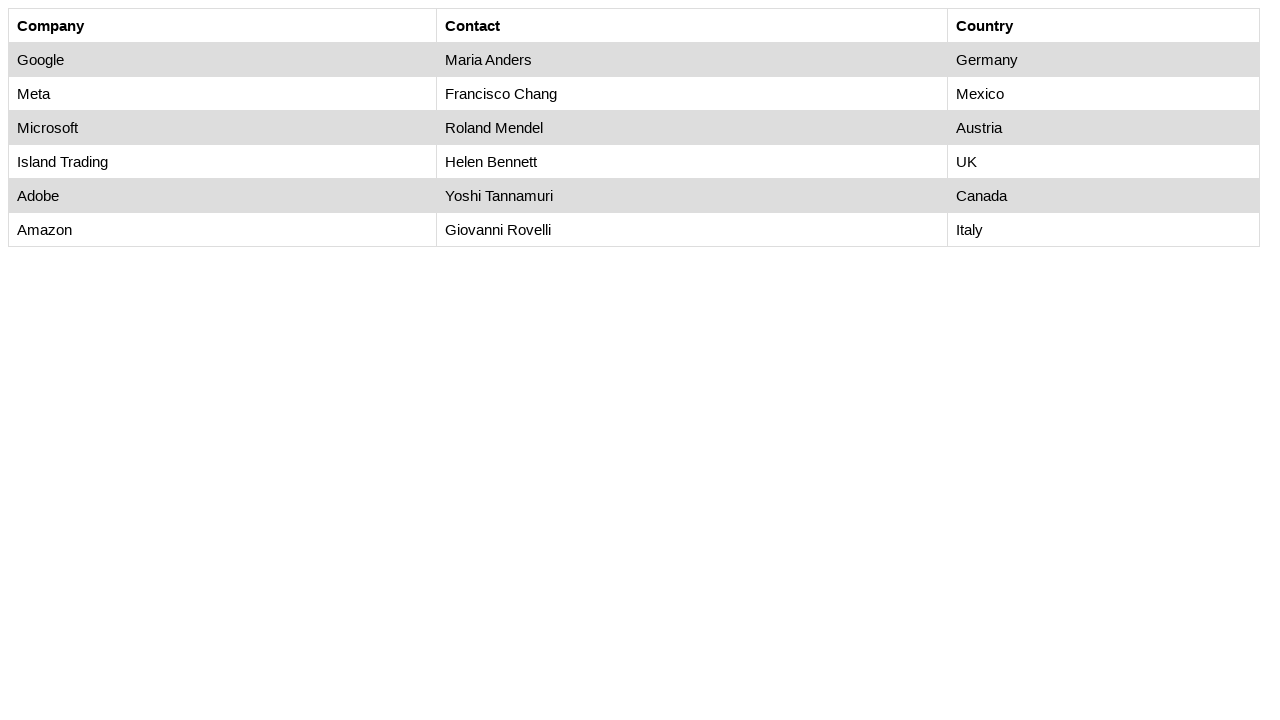

Waited for web table with 'custo' ID to load
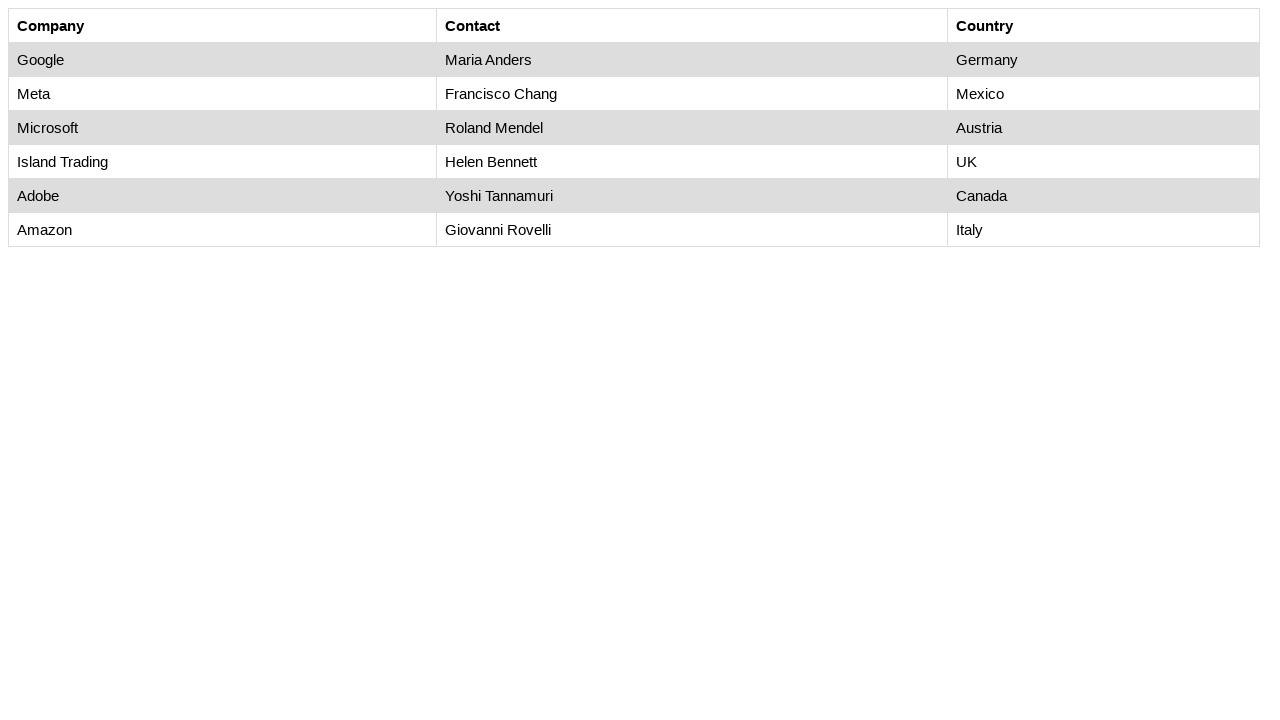

Counted 7 rows in the web table
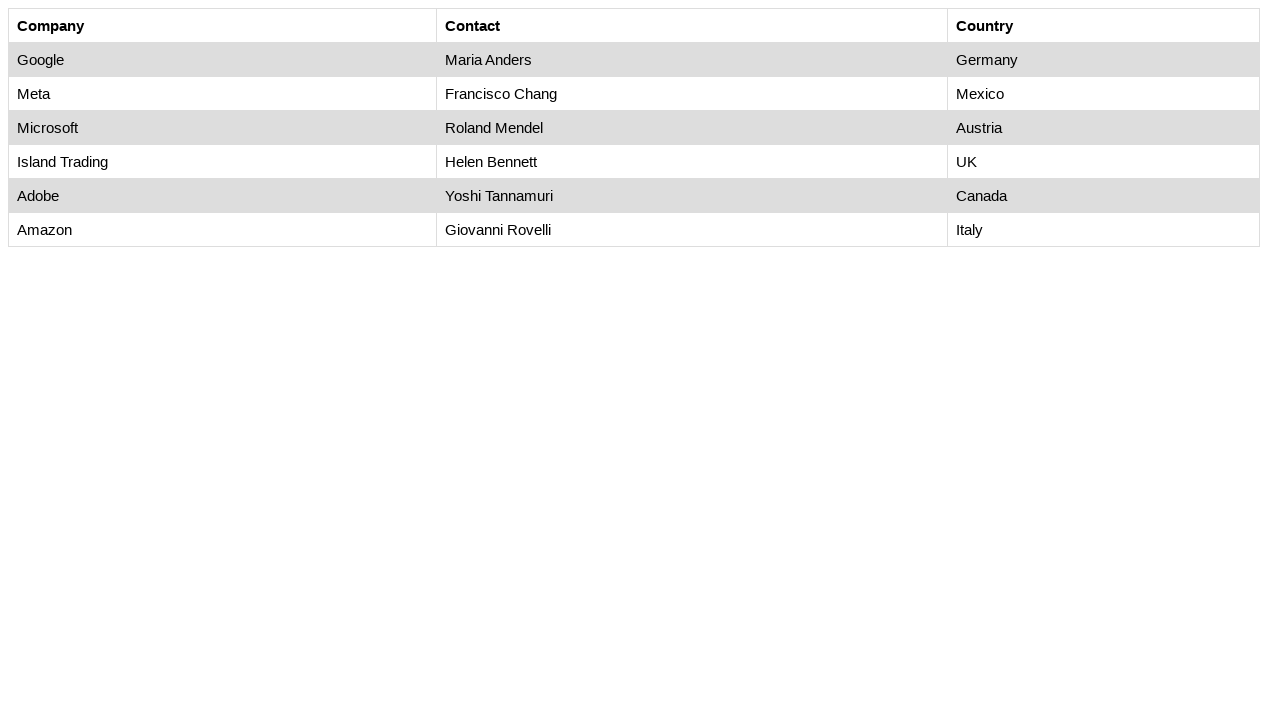

Counted 3 columns in the web table
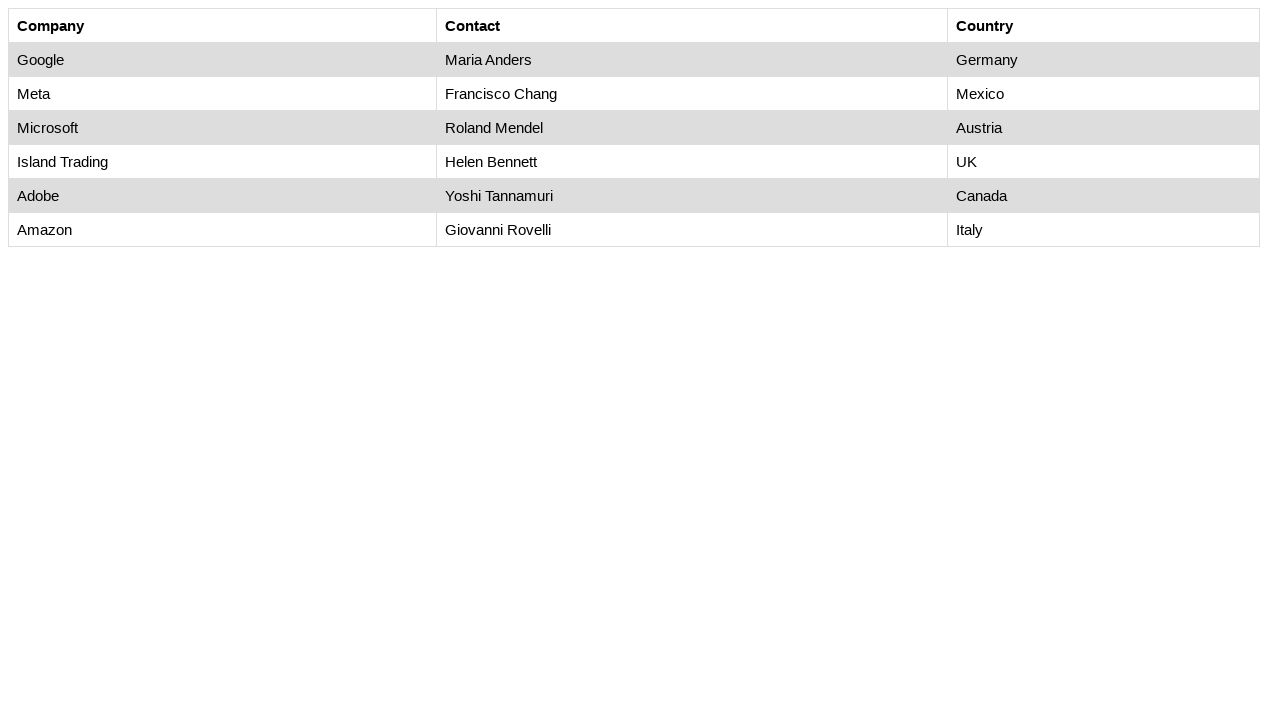

Retrieved text from table cell at row 2, column 1
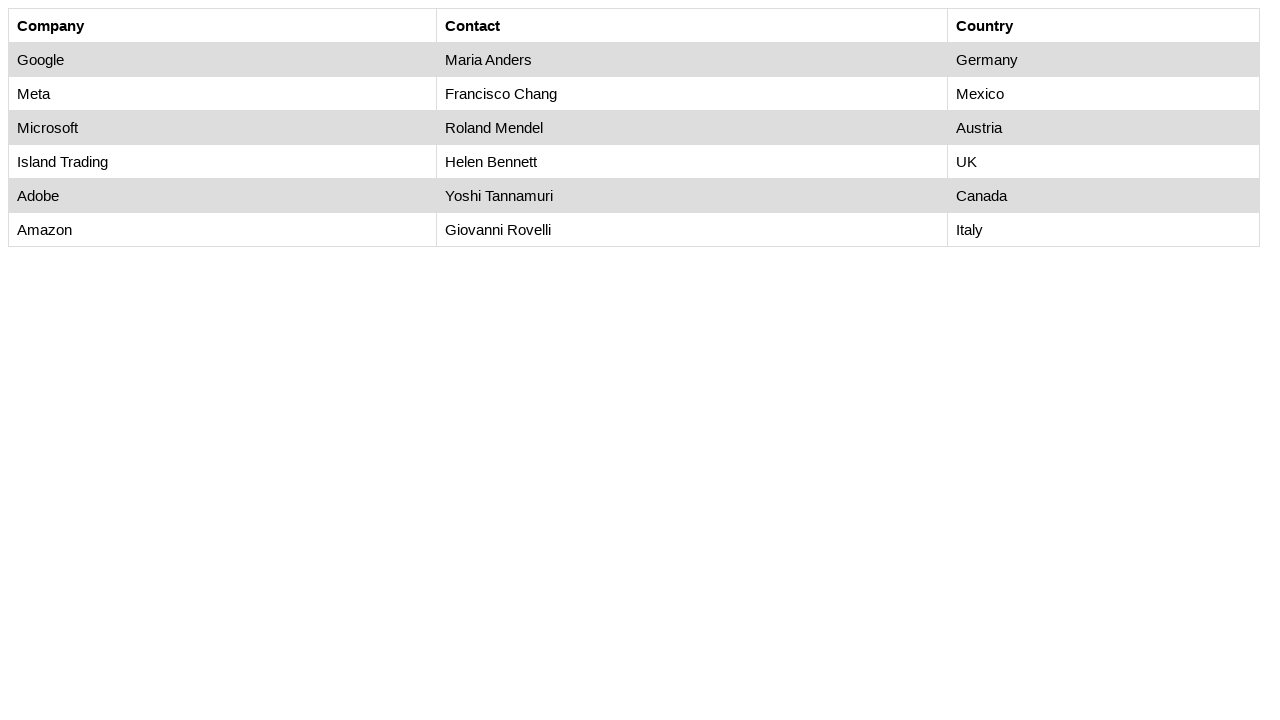

Retrieved text from table cell at row 2, column 2
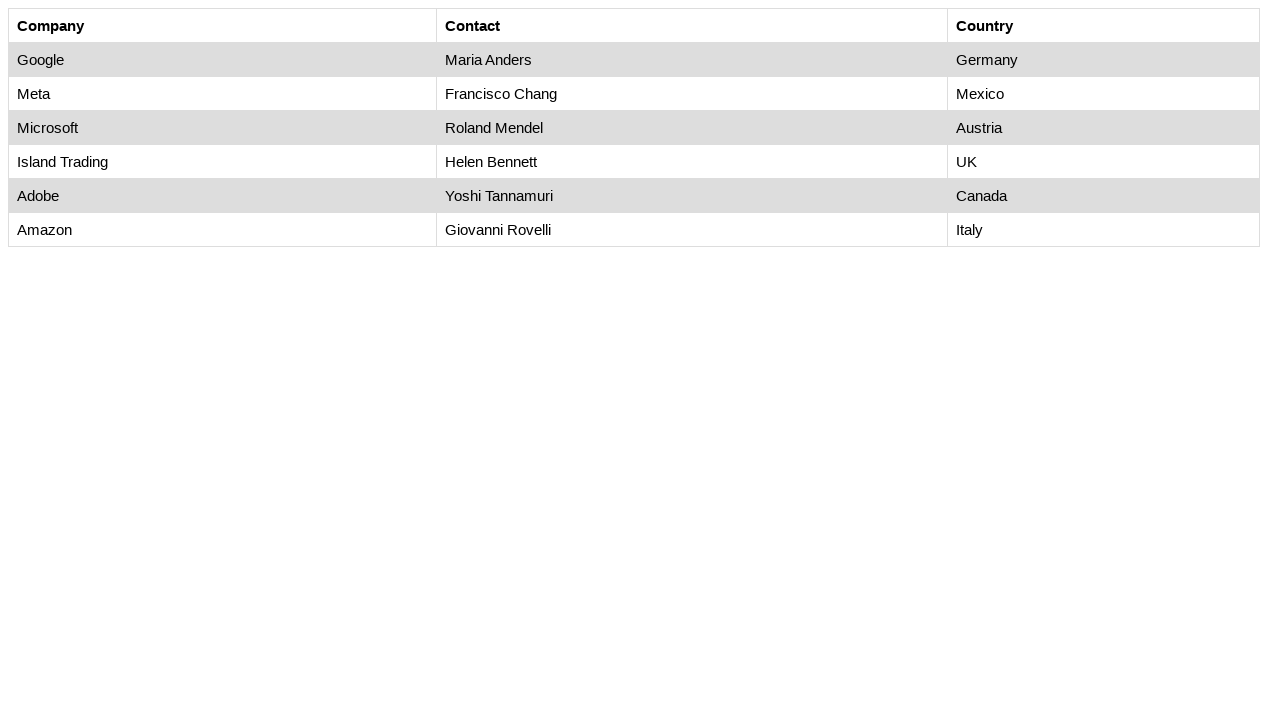

Retrieved text from table cell at row 2, column 3
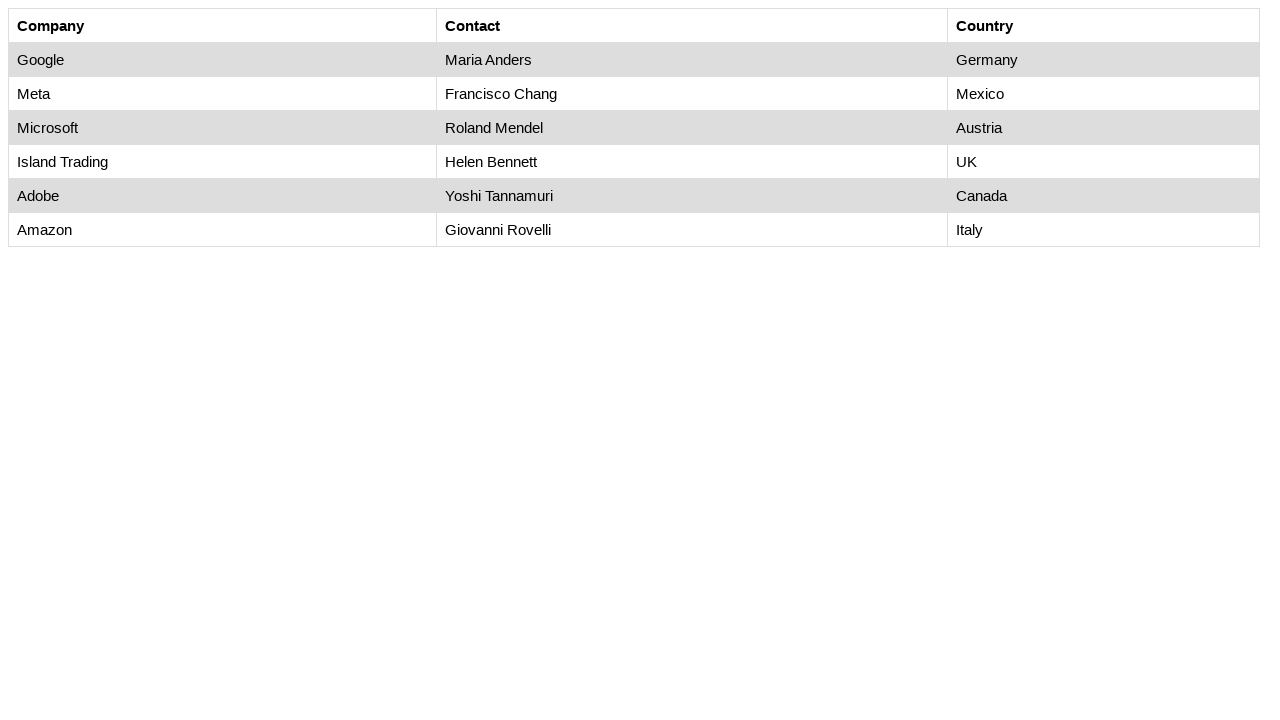

Retrieved text from table cell at row 3, column 1
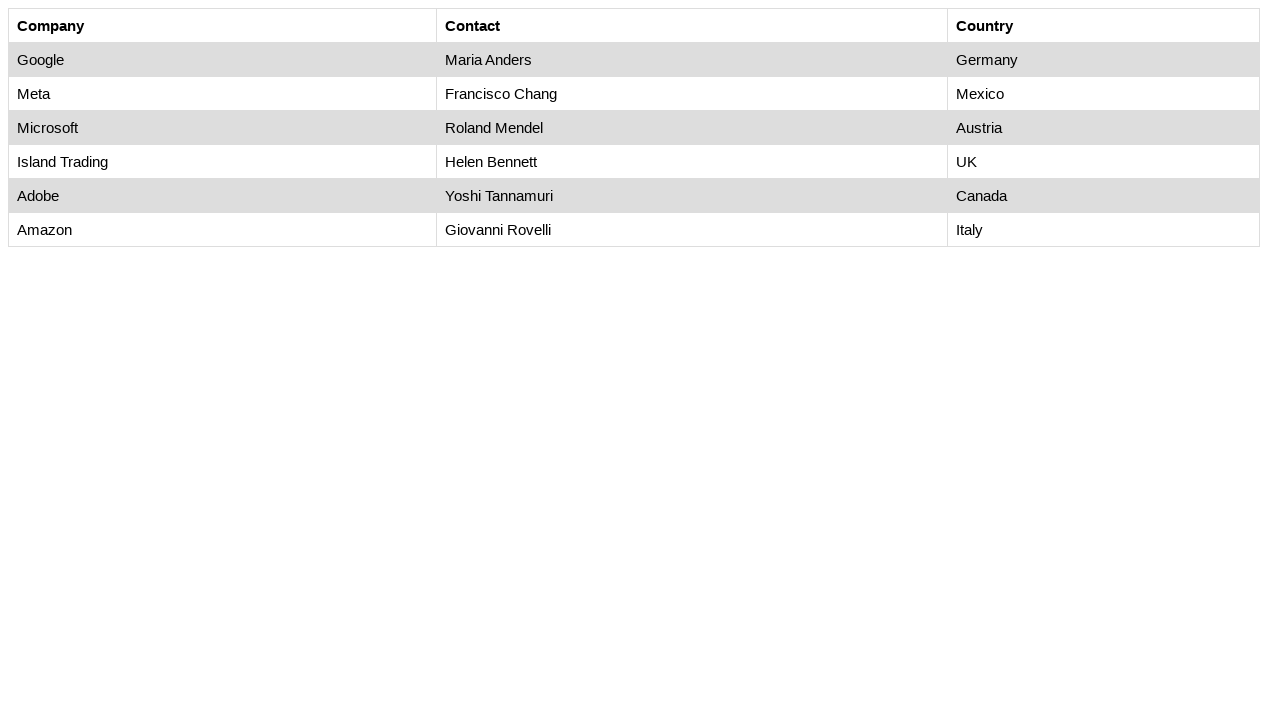

Retrieved text from table cell at row 3, column 2
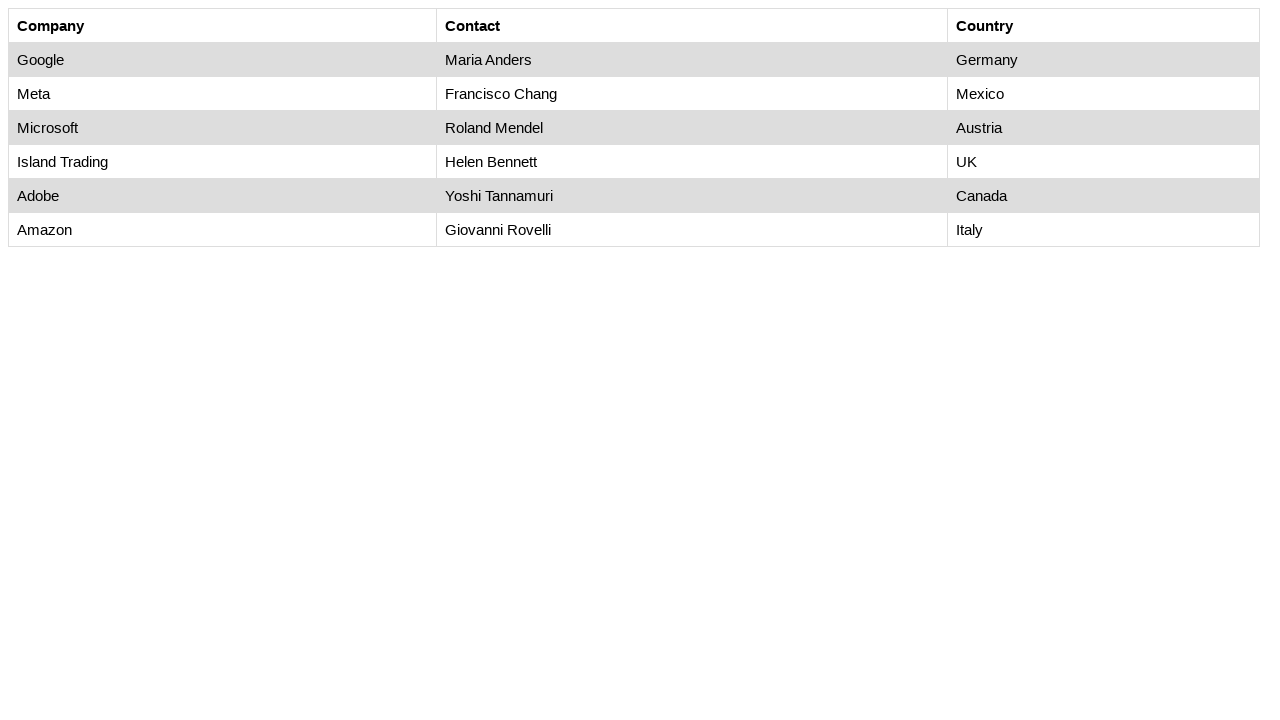

Retrieved text from table cell at row 3, column 3
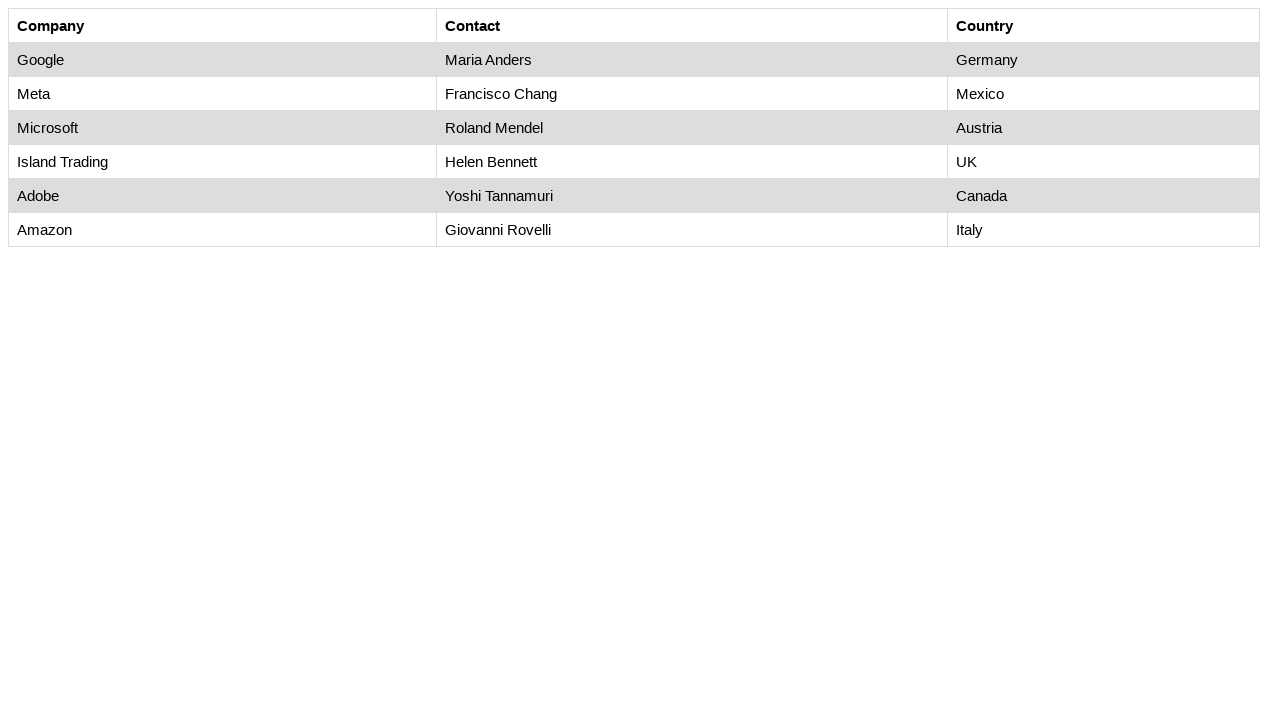

Retrieved text from table cell at row 4, column 1
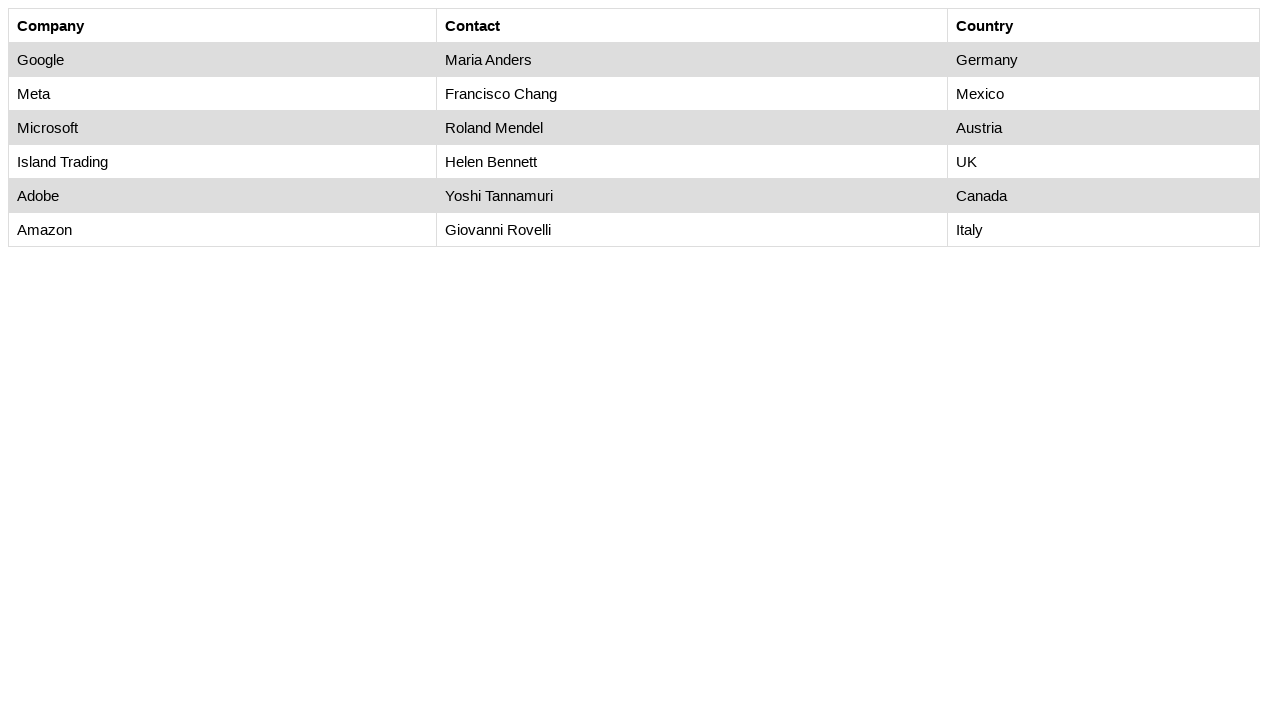

Retrieved text from table cell at row 4, column 2
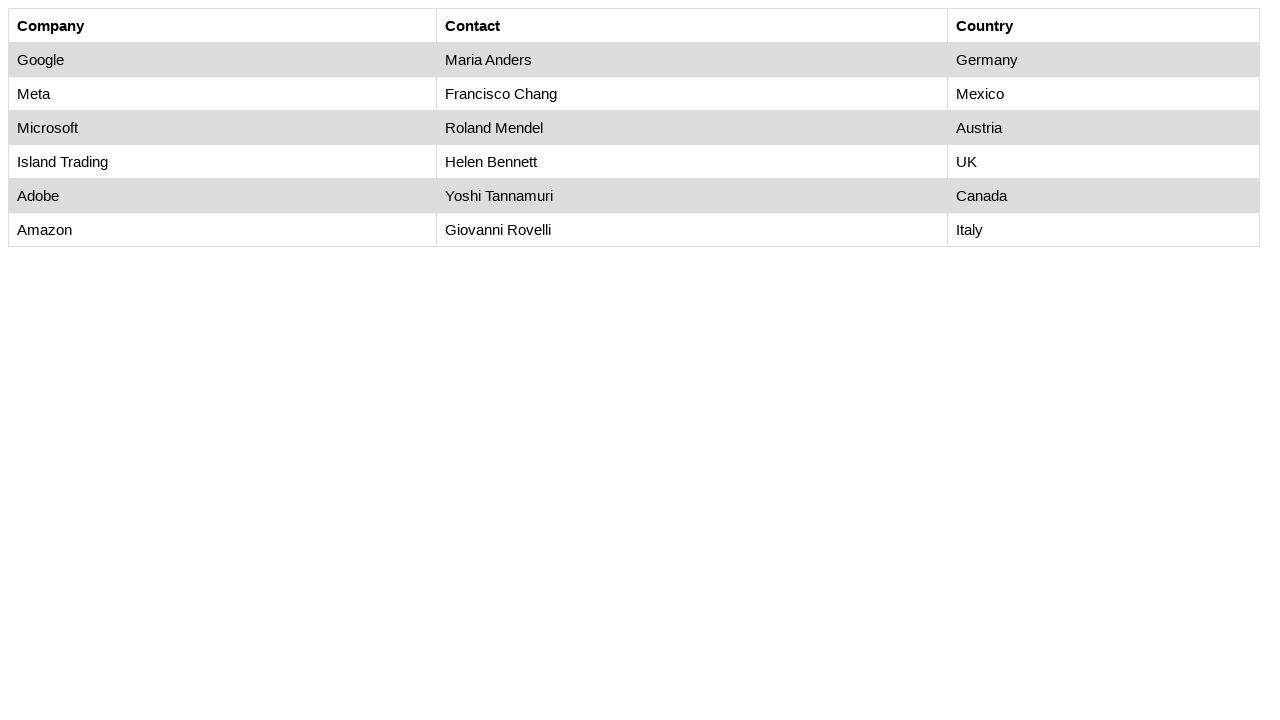

Found 'Roland Mendel' in table cell
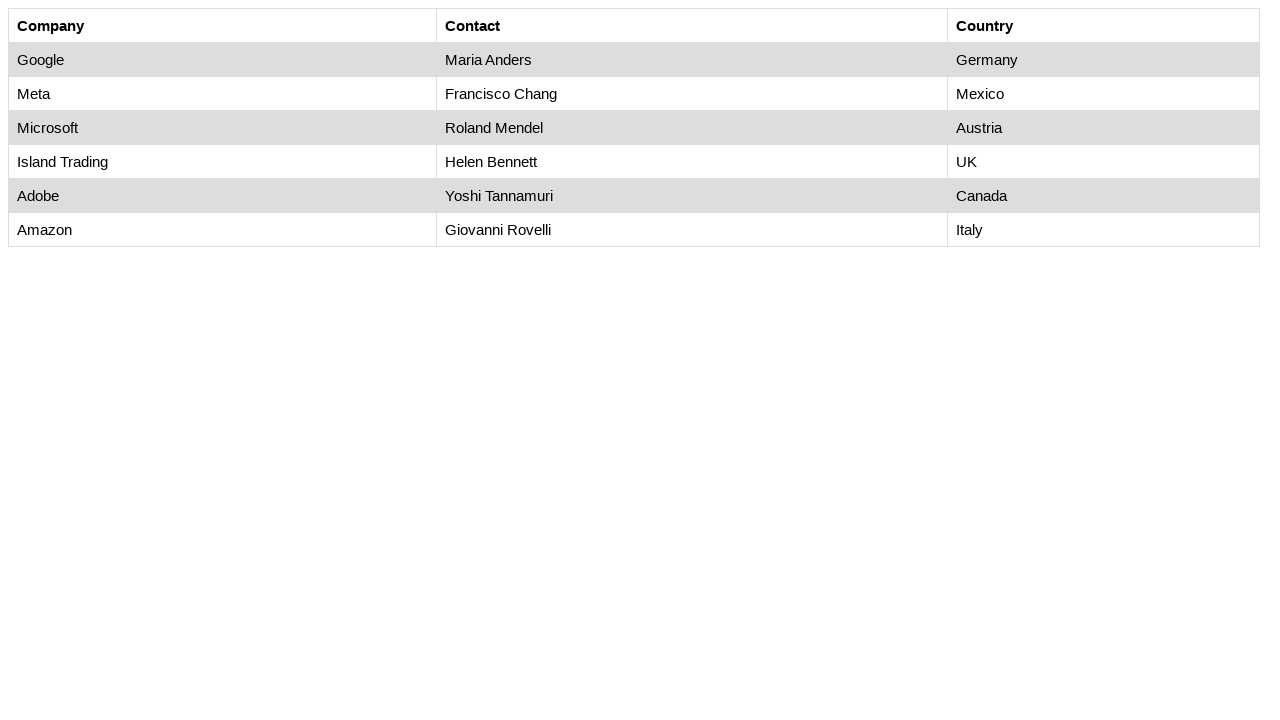

Retrieved country 'Austria' from sibling cell of Roland Mendel
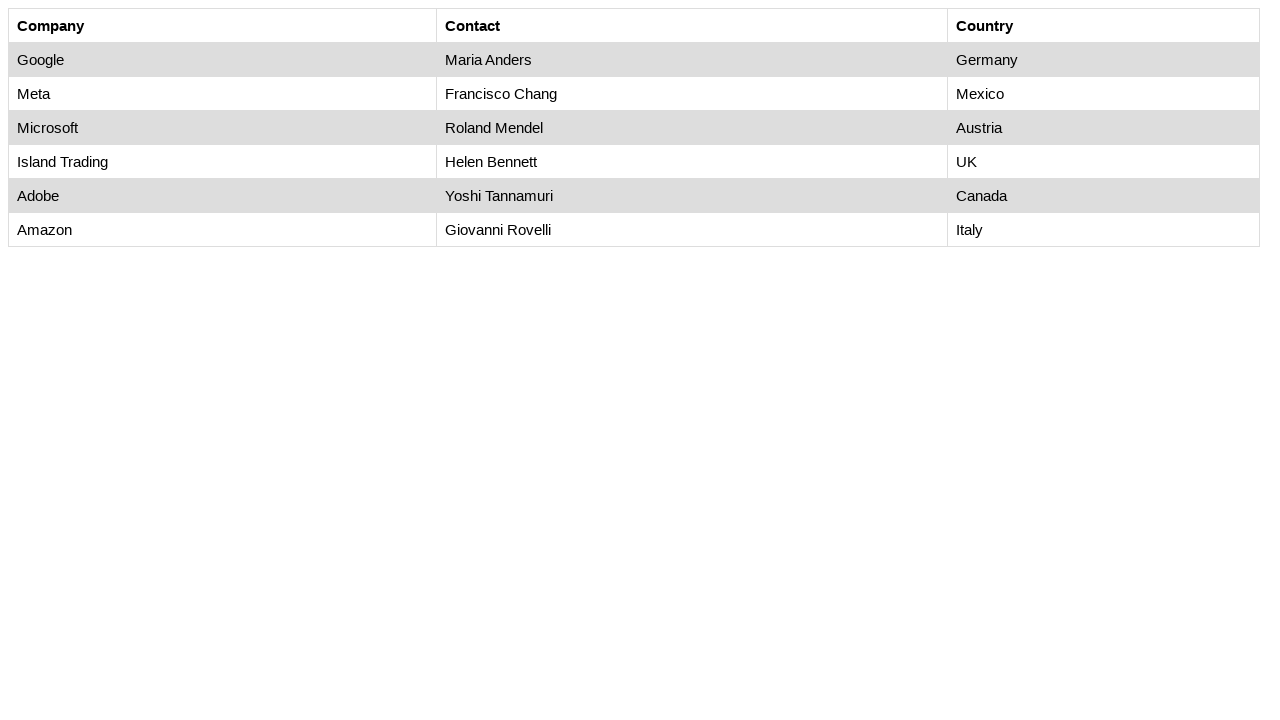

Retrieved text from table cell at row 5, column 1
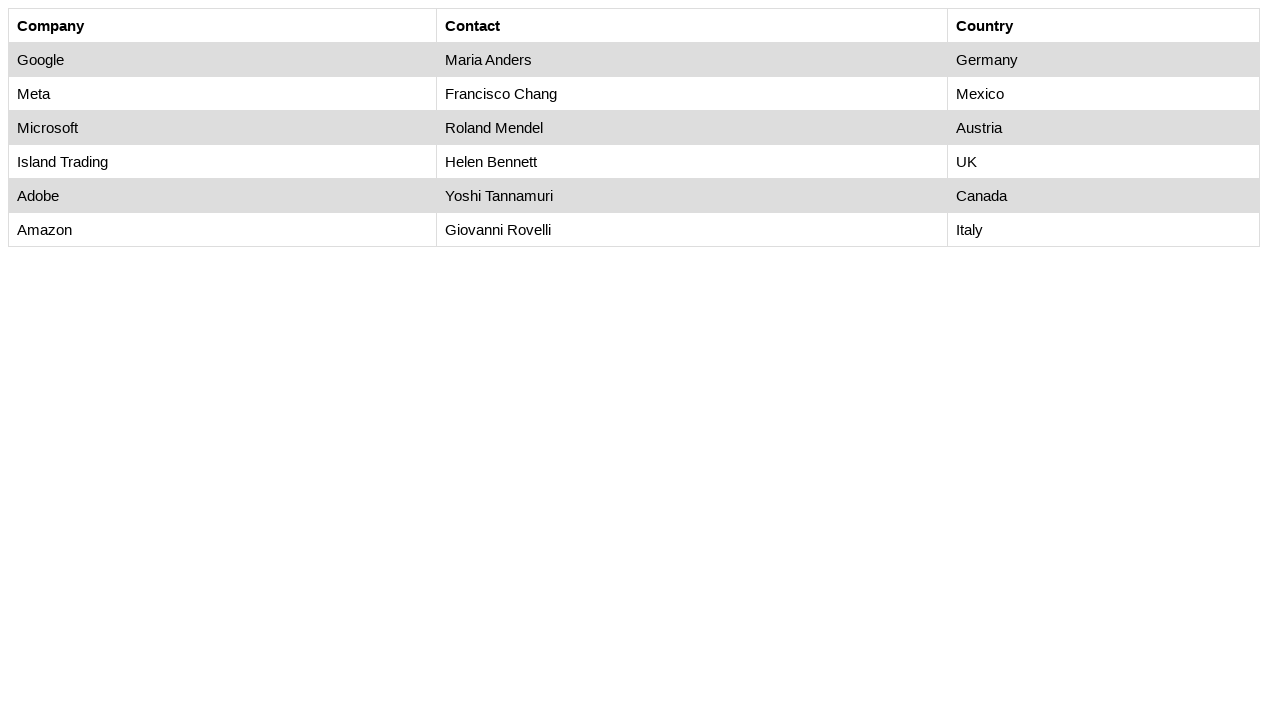

Retrieved text from table cell at row 5, column 2
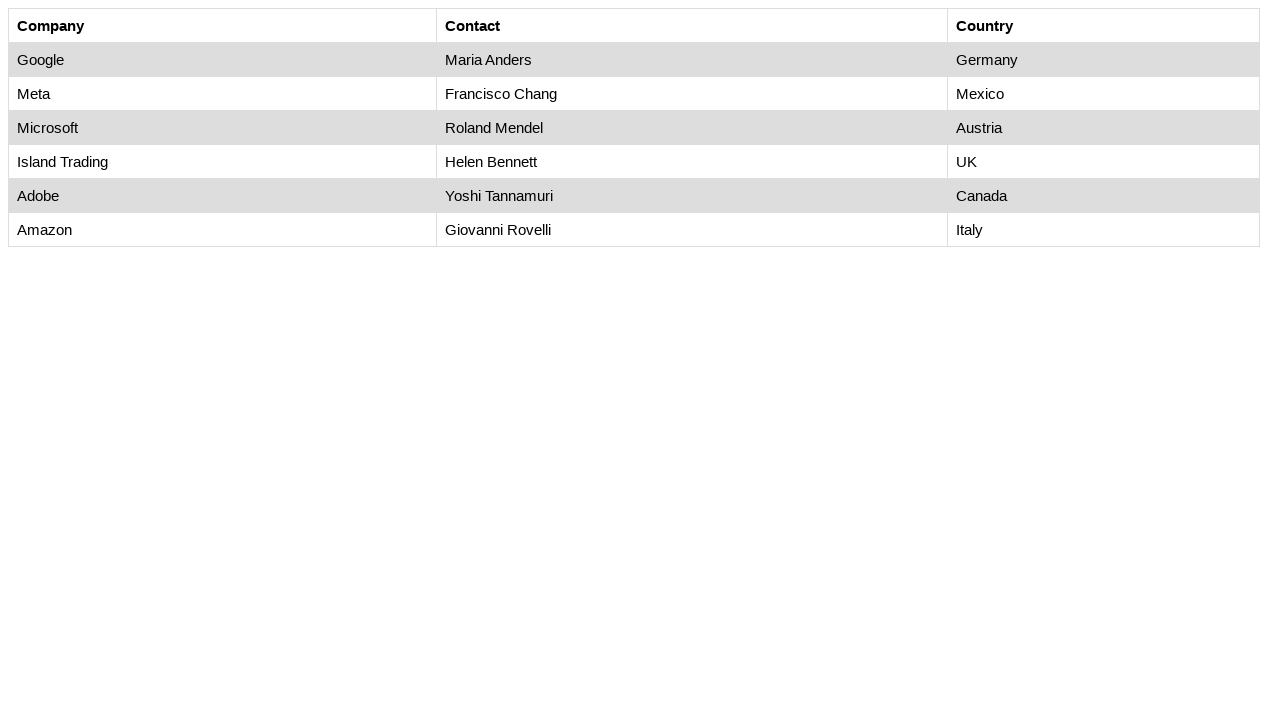

Retrieved text from table cell at row 5, column 3
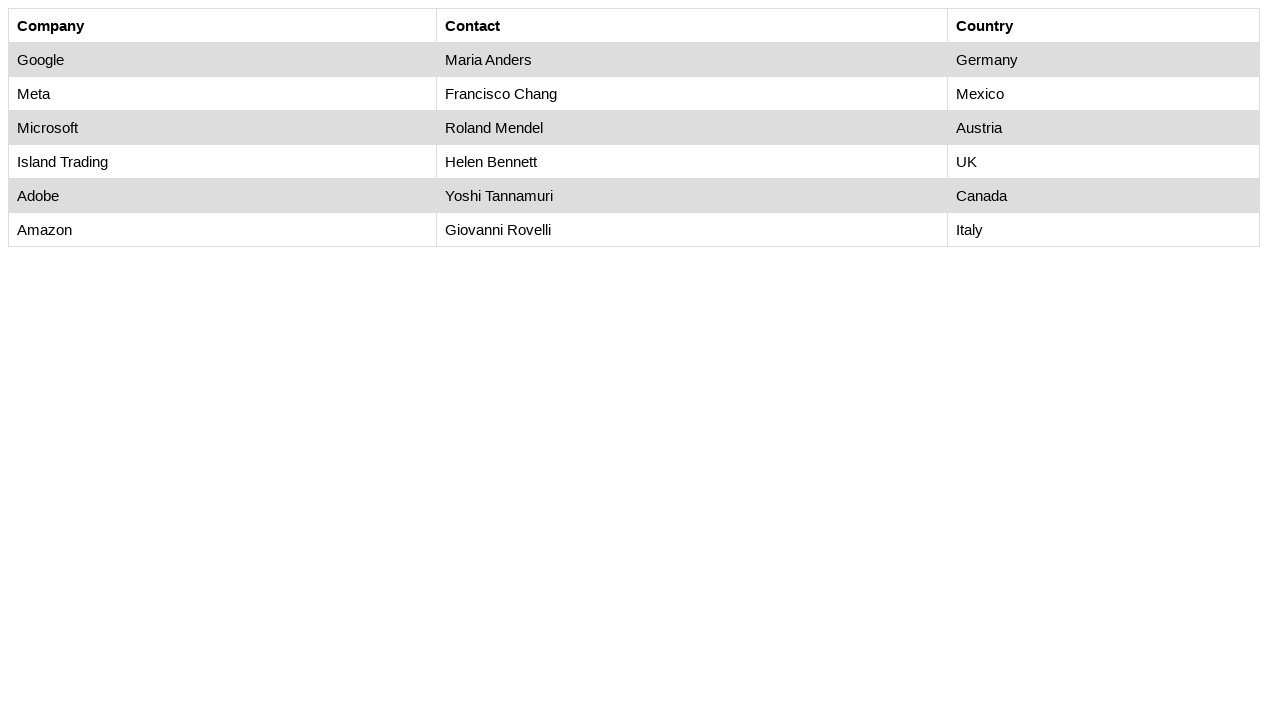

Retrieved text from table cell at row 6, column 1
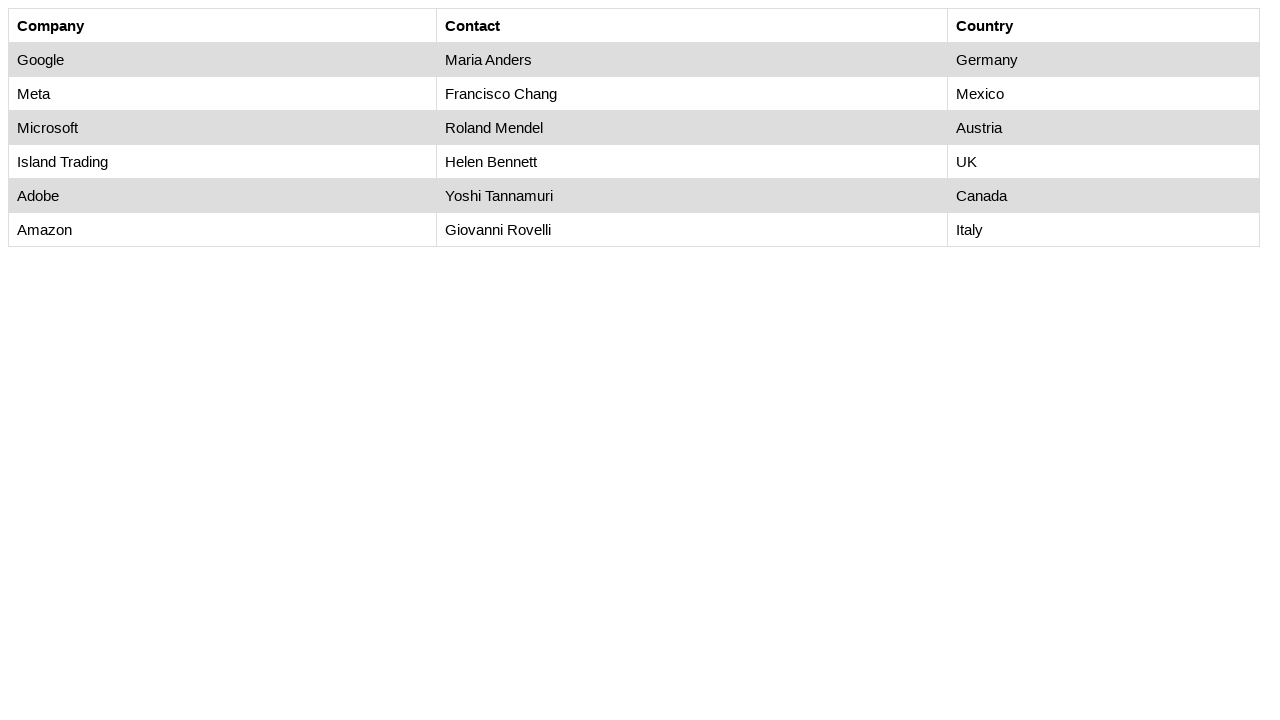

Retrieved text from table cell at row 6, column 2
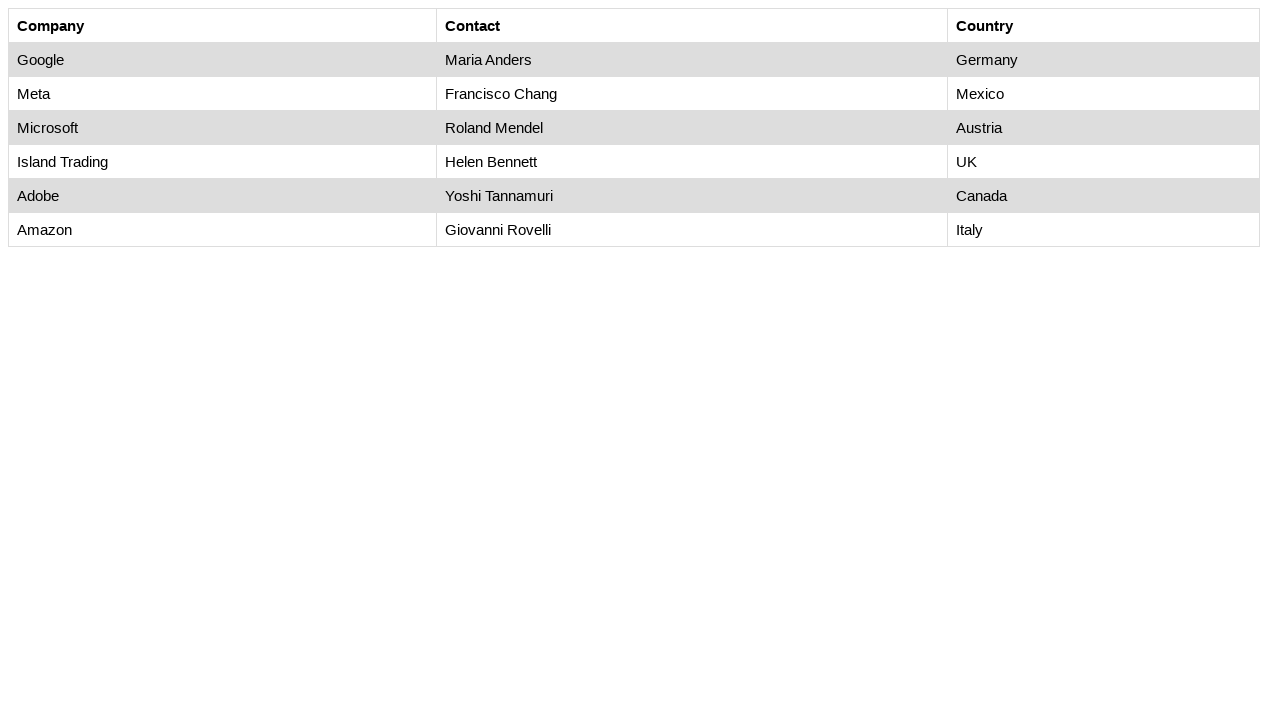

Retrieved text from table cell at row 6, column 3
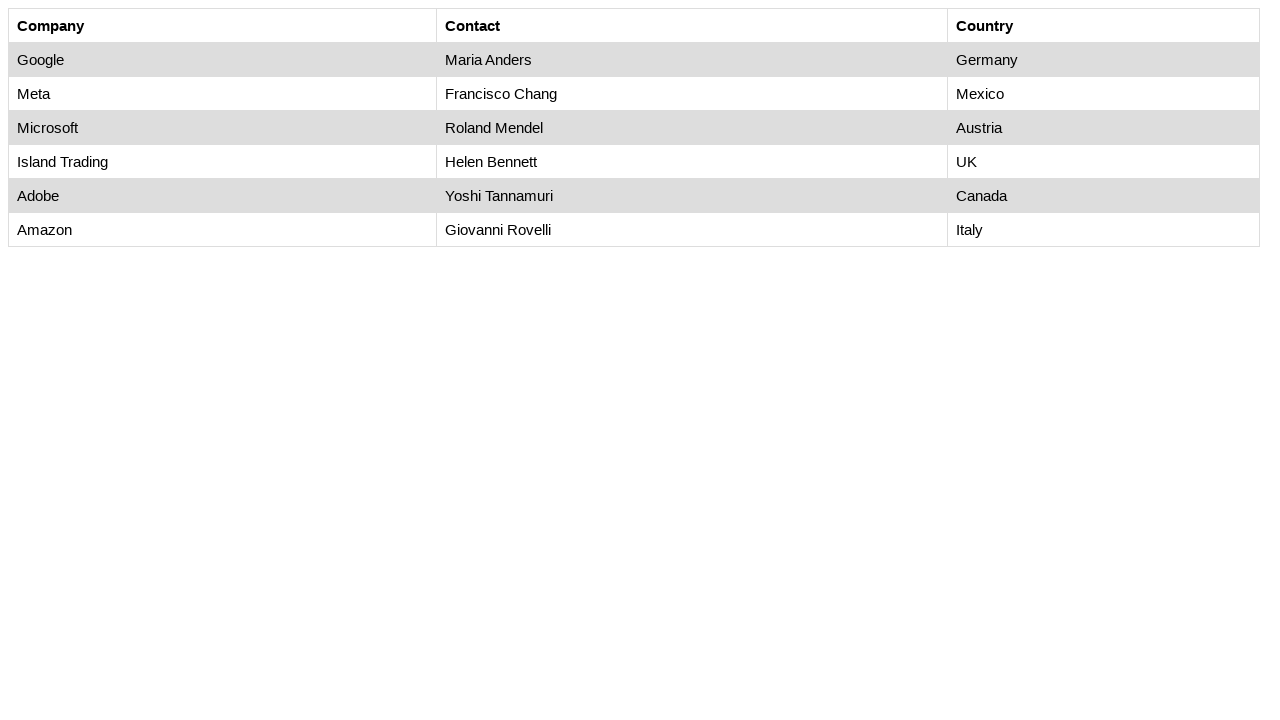

Retrieved text from table cell at row 7, column 1
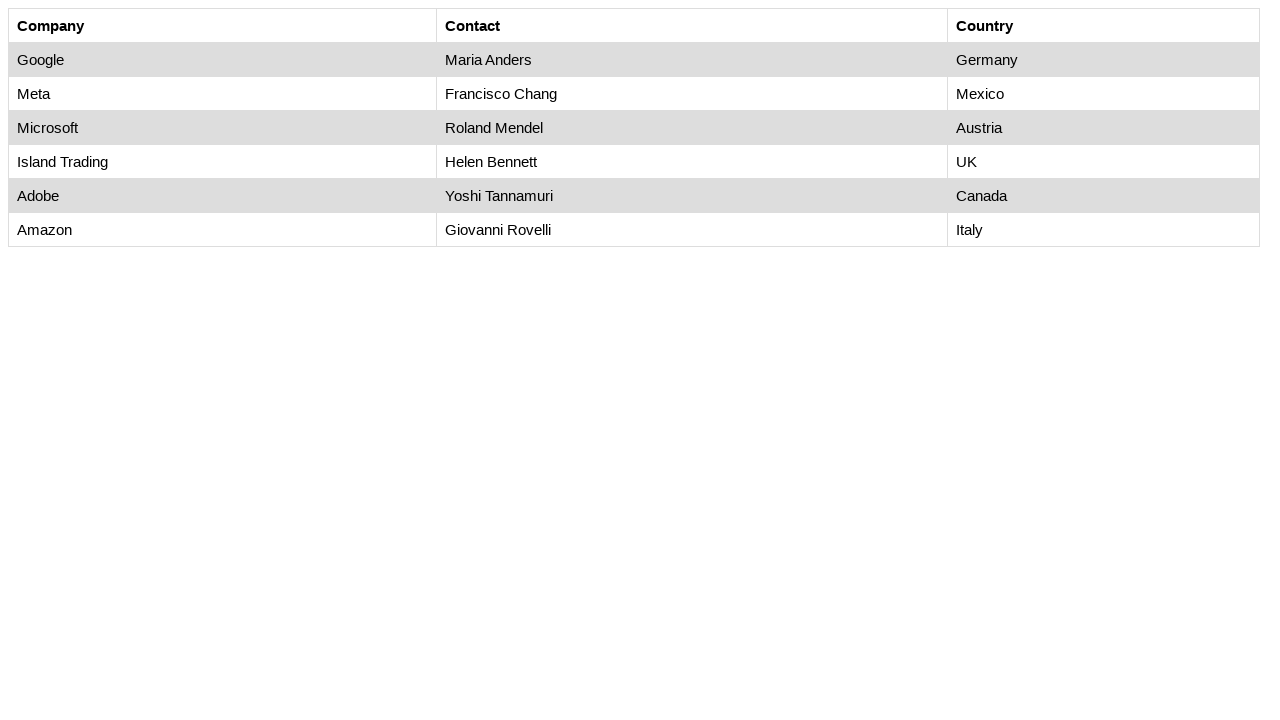

Retrieved text from table cell at row 7, column 2
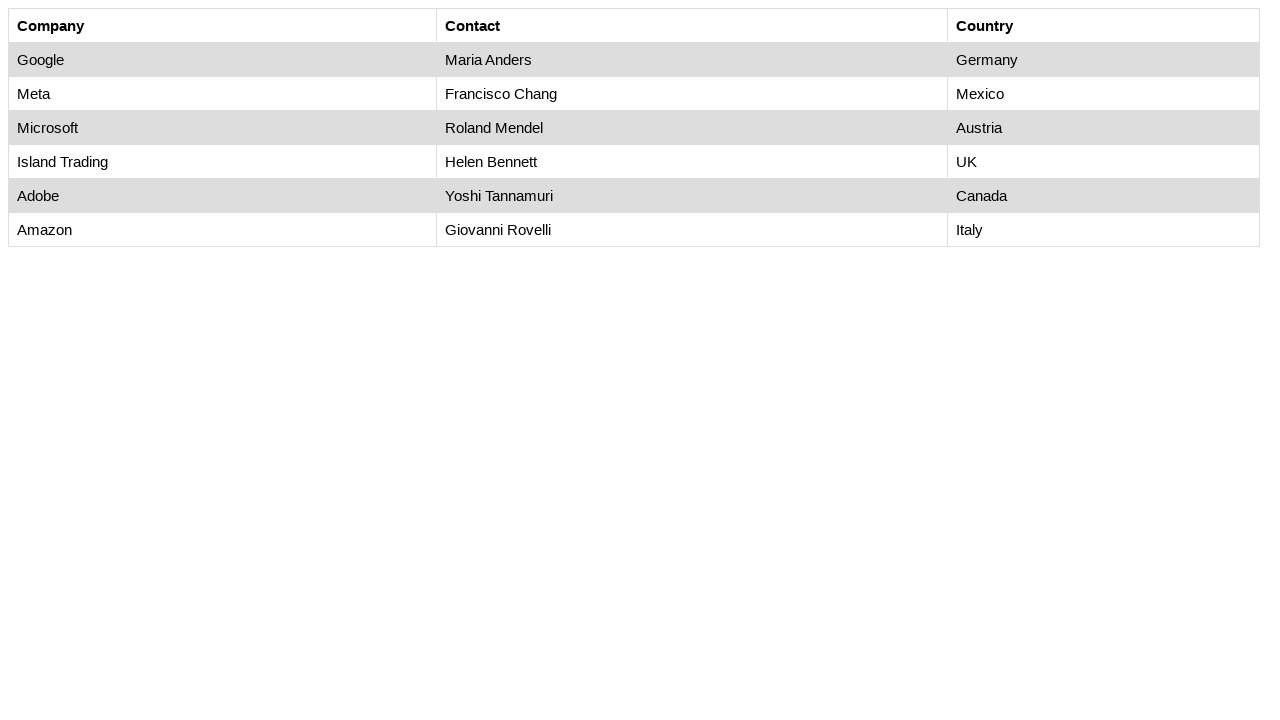

Retrieved text from table cell at row 7, column 3
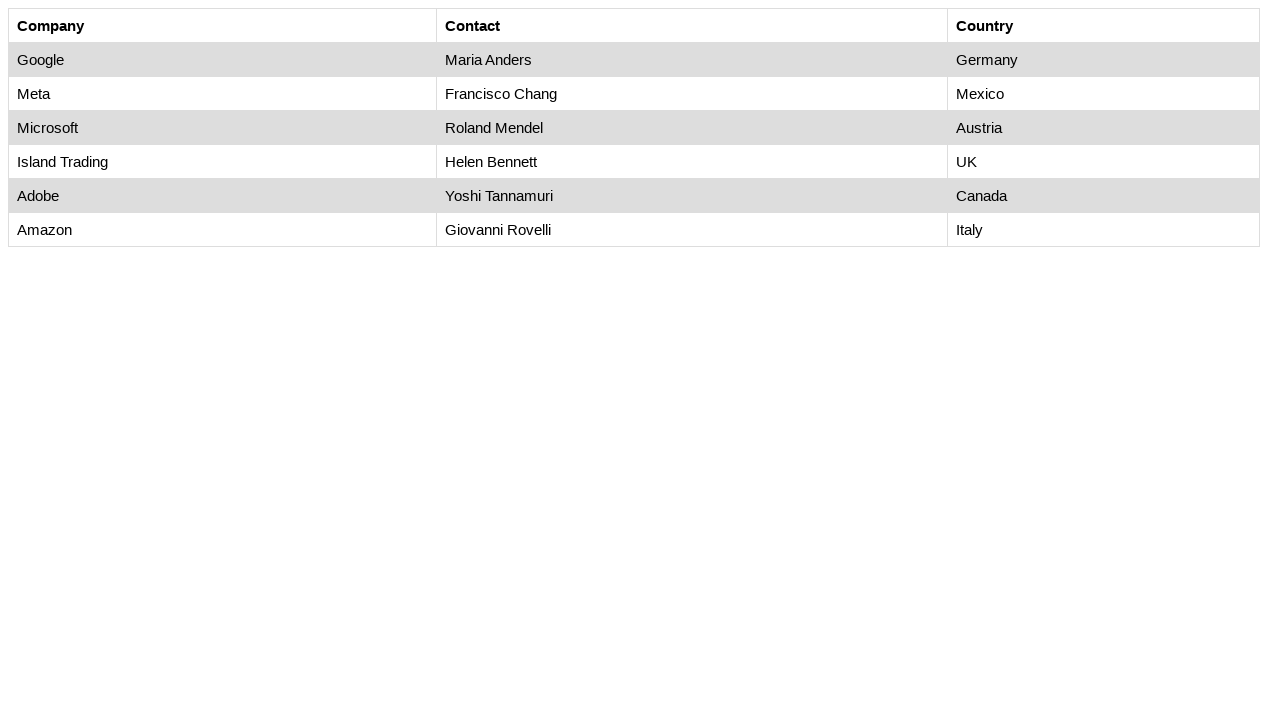

Navigated to second web table page (webtable1.html)
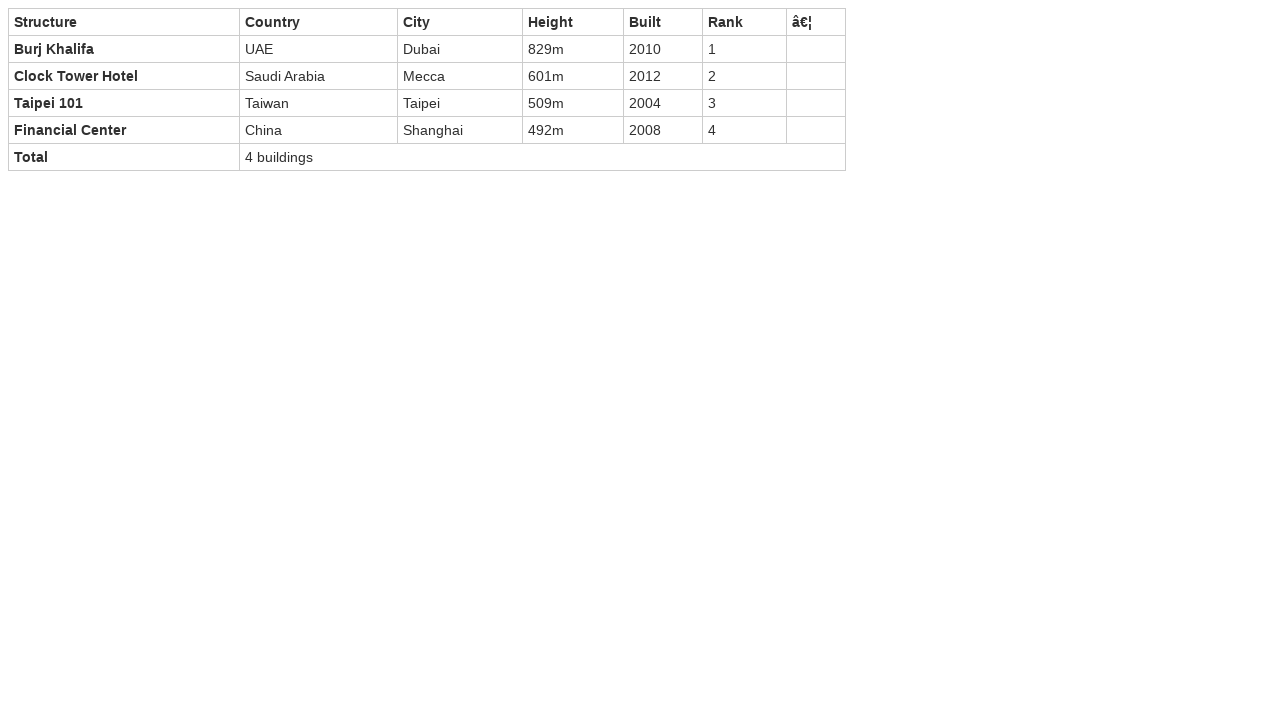

Waited for dynamic table with class 'tsc_table_s13' to load
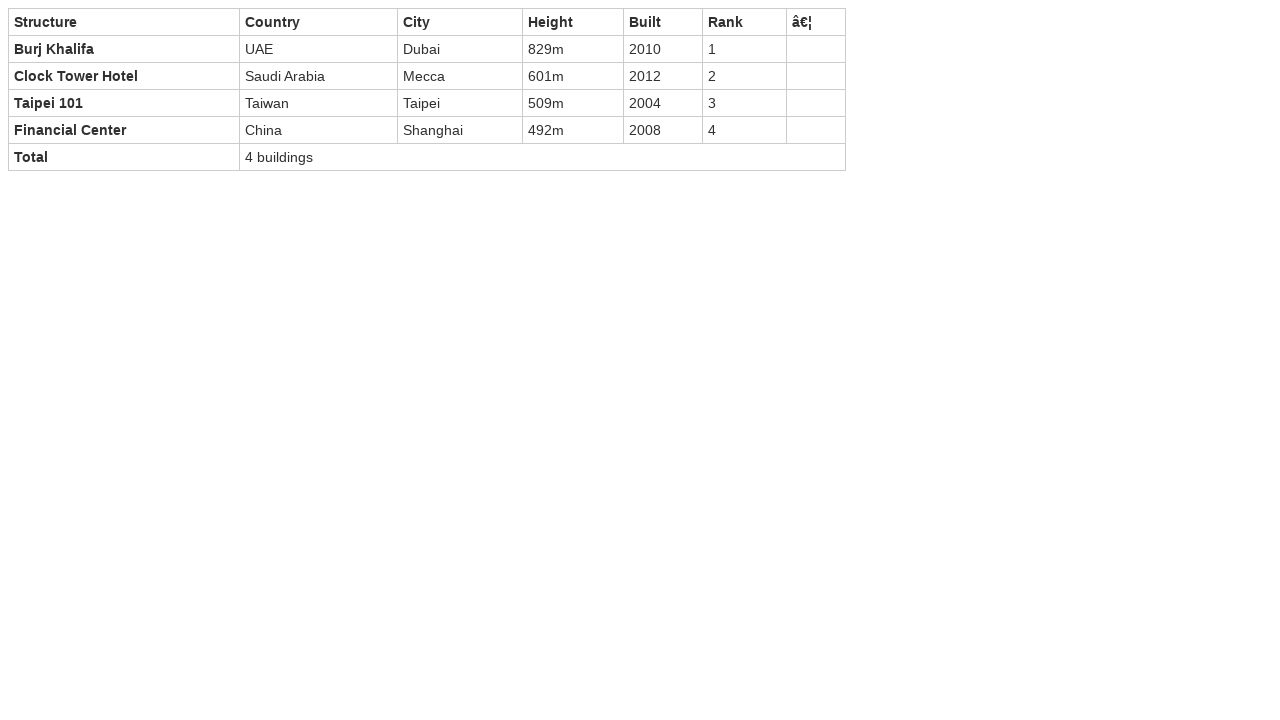

Retrieved all 4 rows from the dynamic table
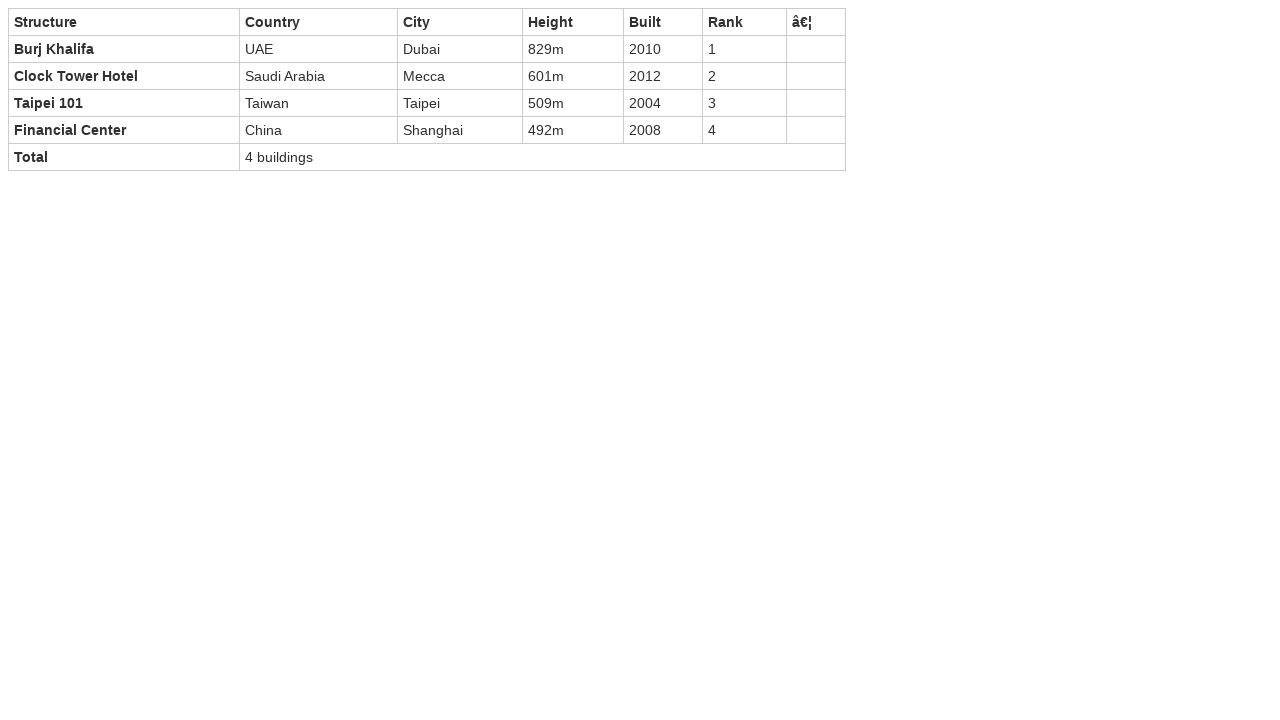

Processing row 1 with 6 cells
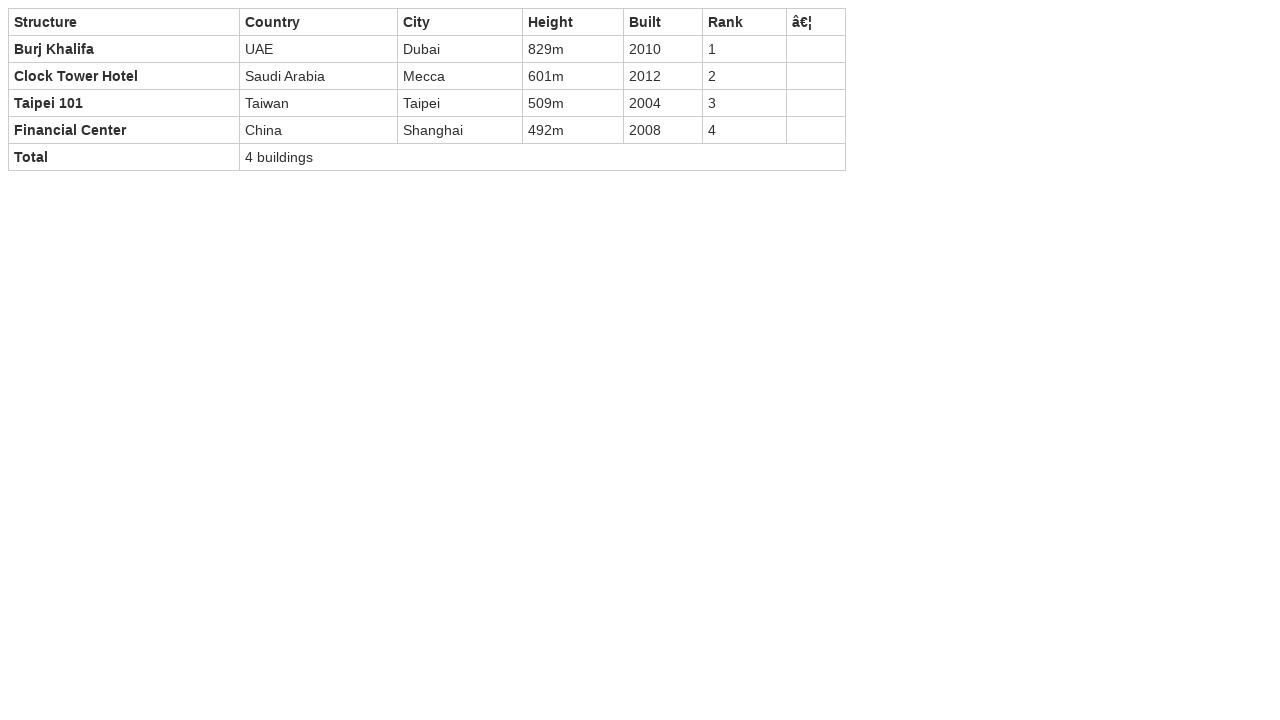

Found 'UAE' in row 1, cell 1
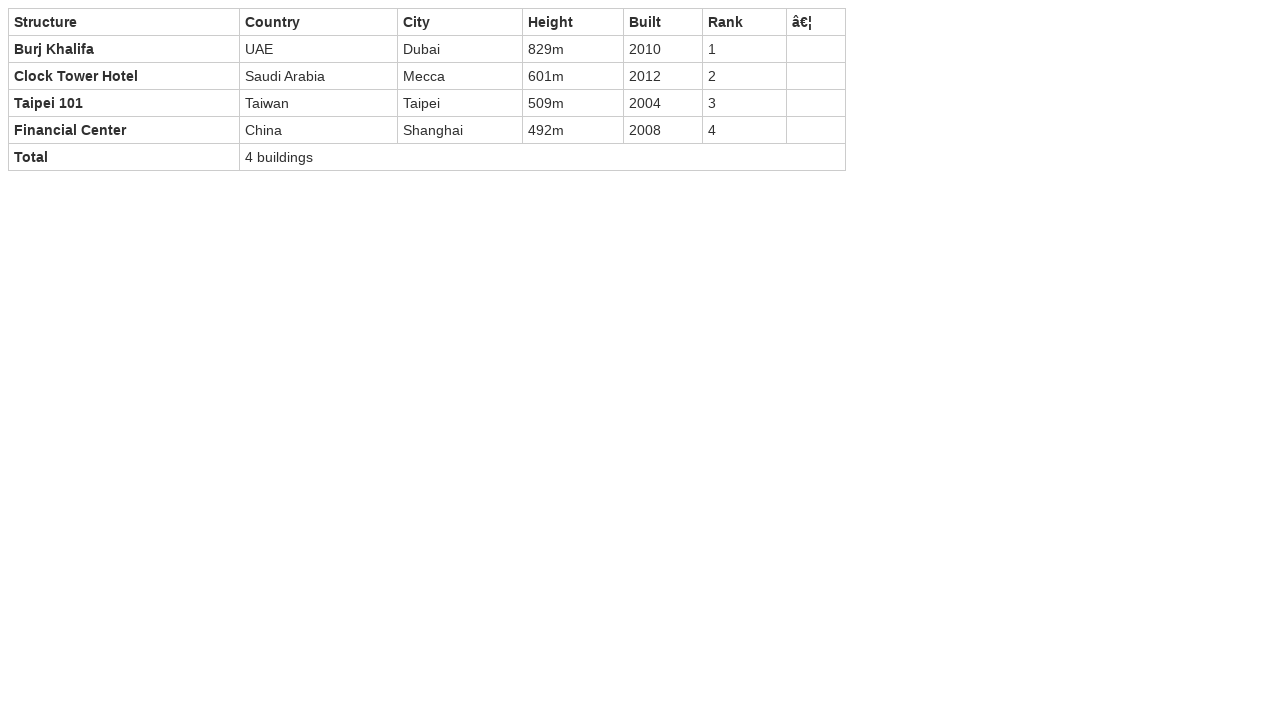

Processing row 2 with 6 cells
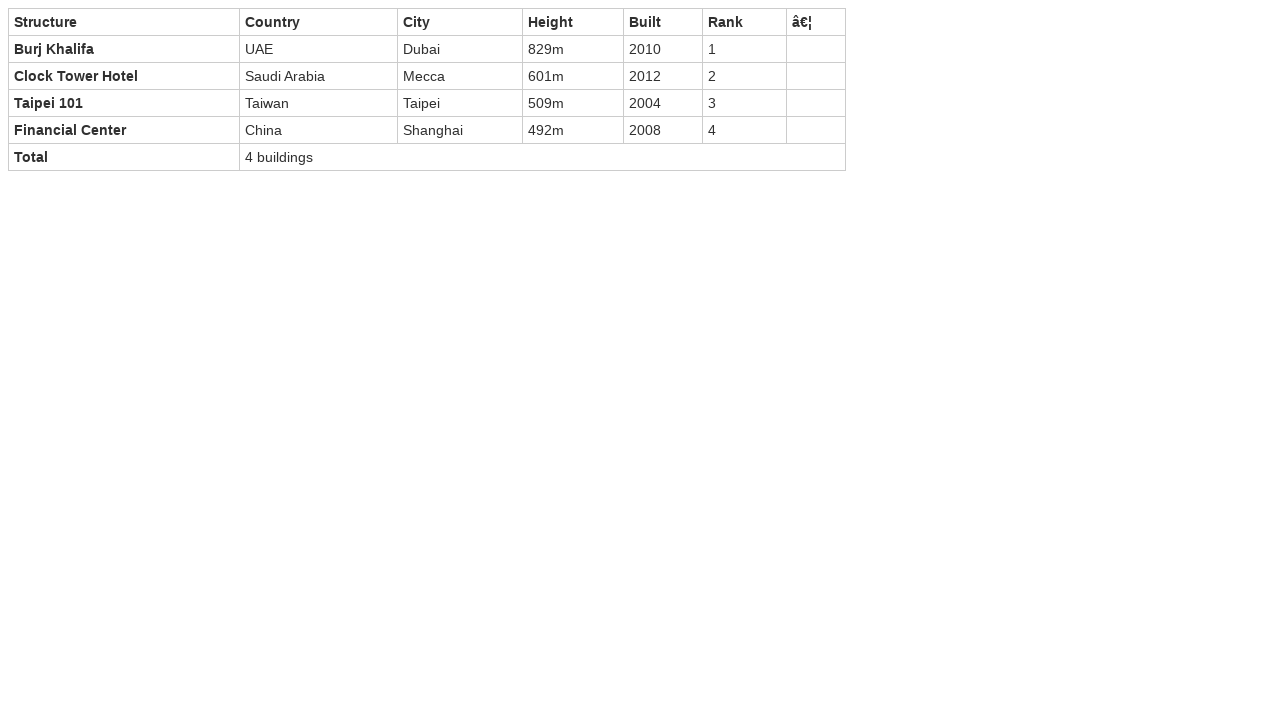

Processing row 3 with 6 cells
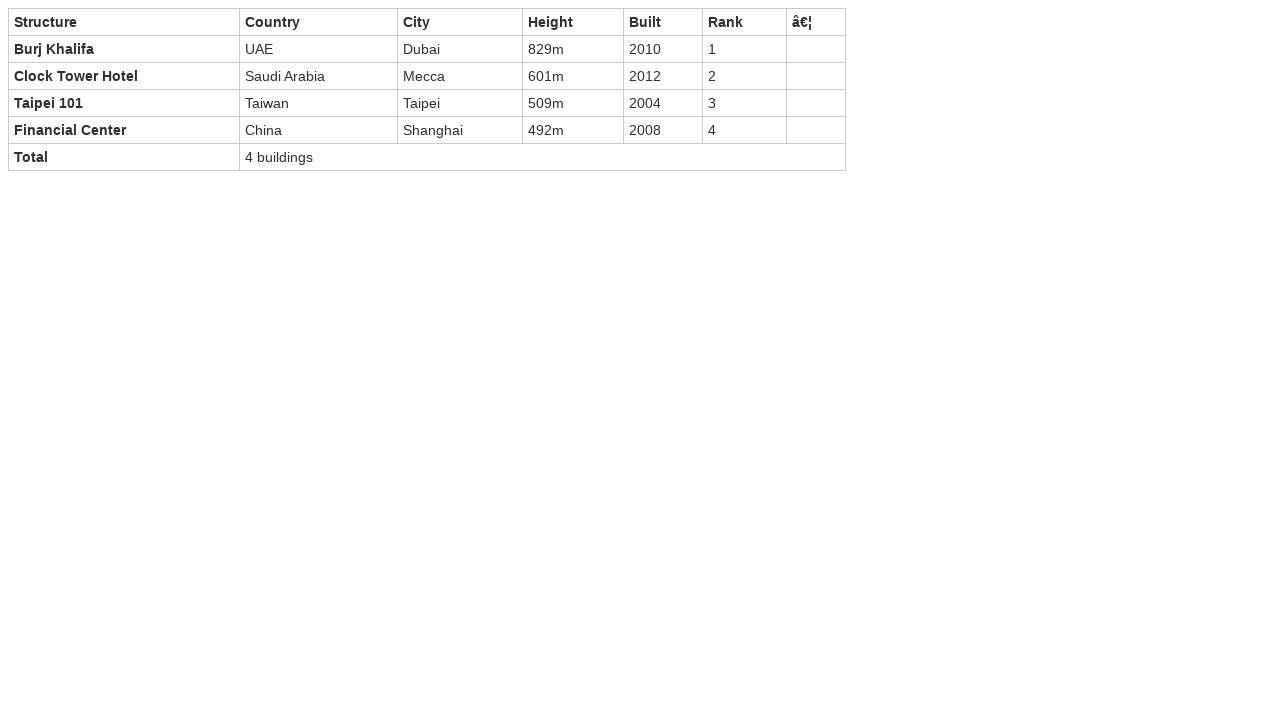

Processing row 4 with 6 cells
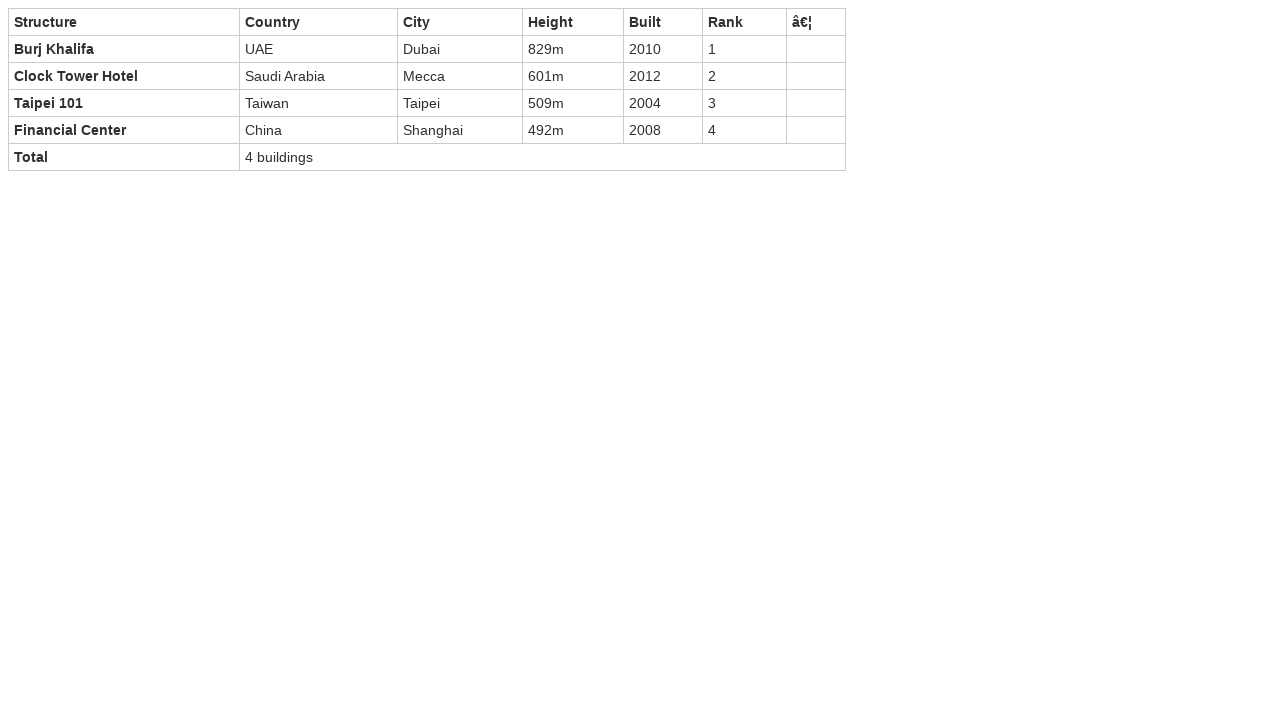

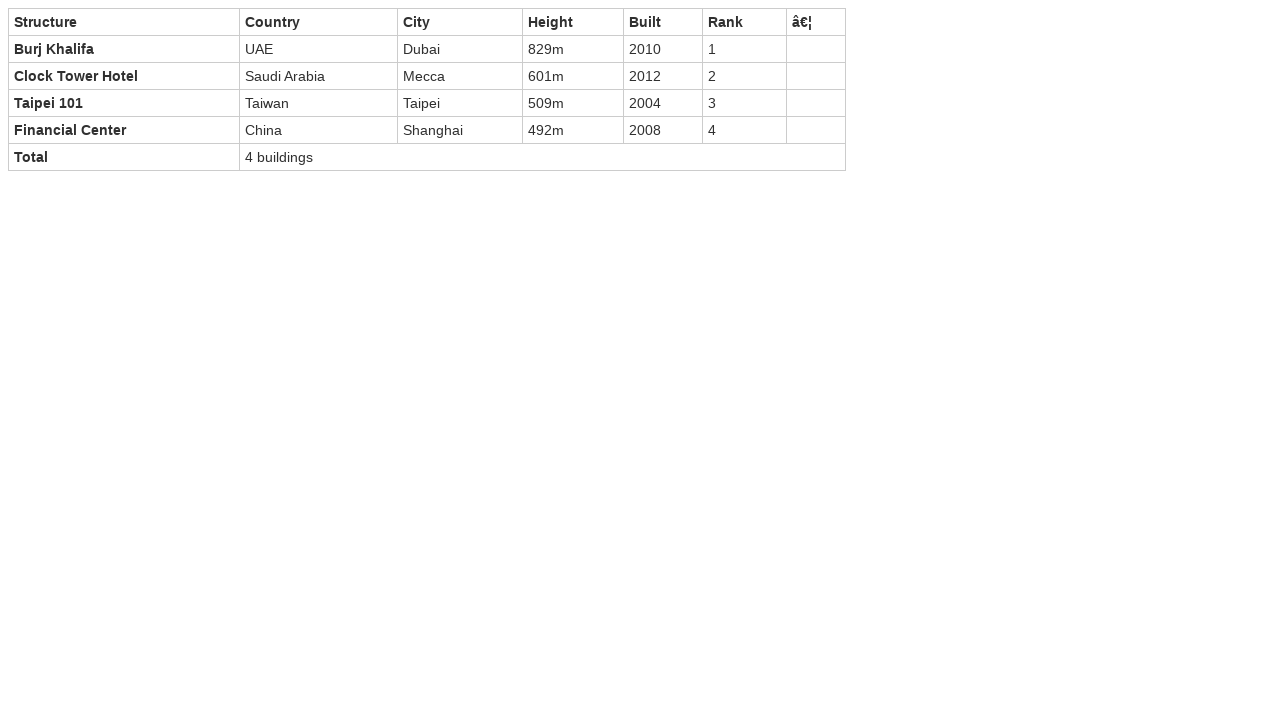